Prints all rows and columns of the Employee Basic Table using nested loops

Starting URL: http://automationbykrishna.com

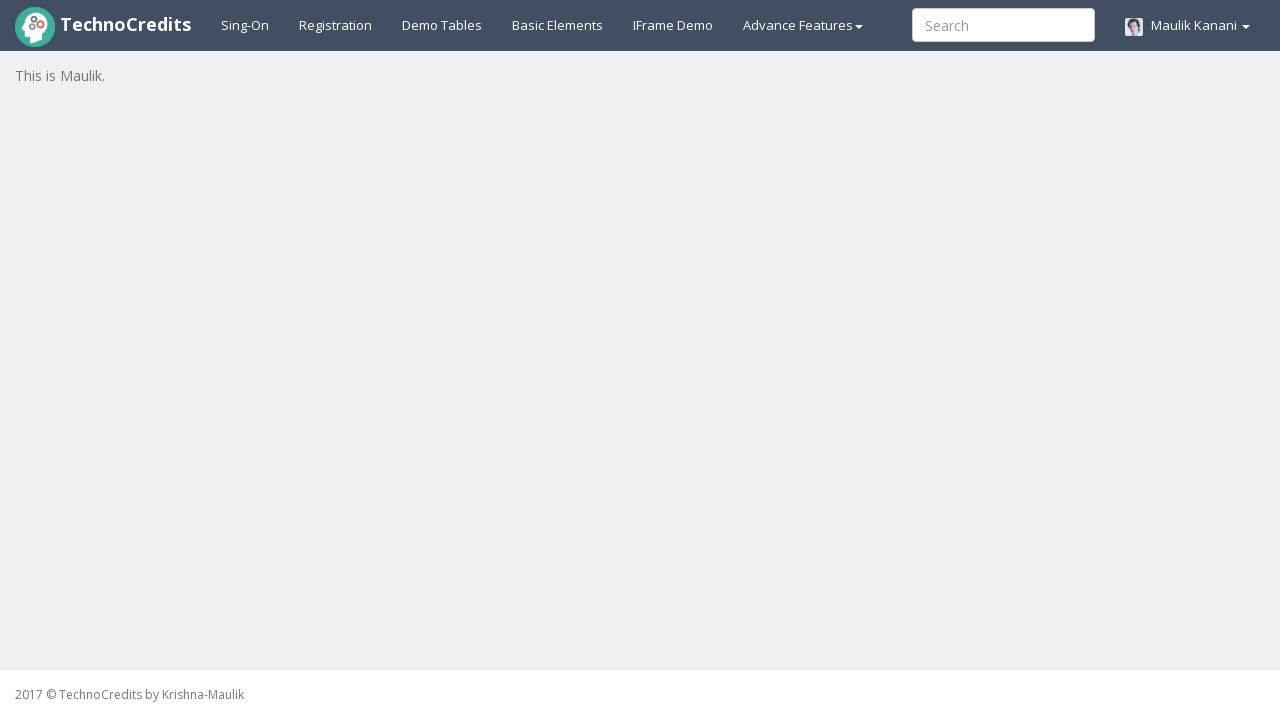

Clicked on Demotable Tab at (442, 25) on xpath=//a[@id='demotable']
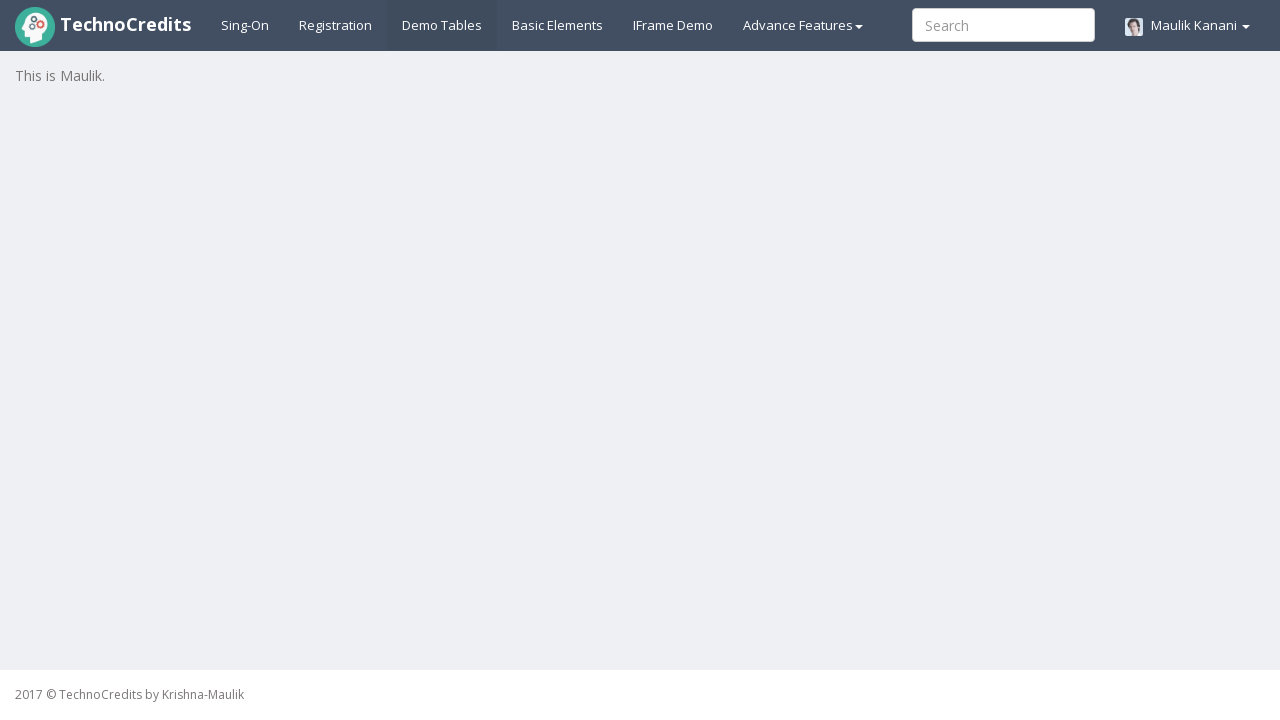

Employee Basic Table loaded
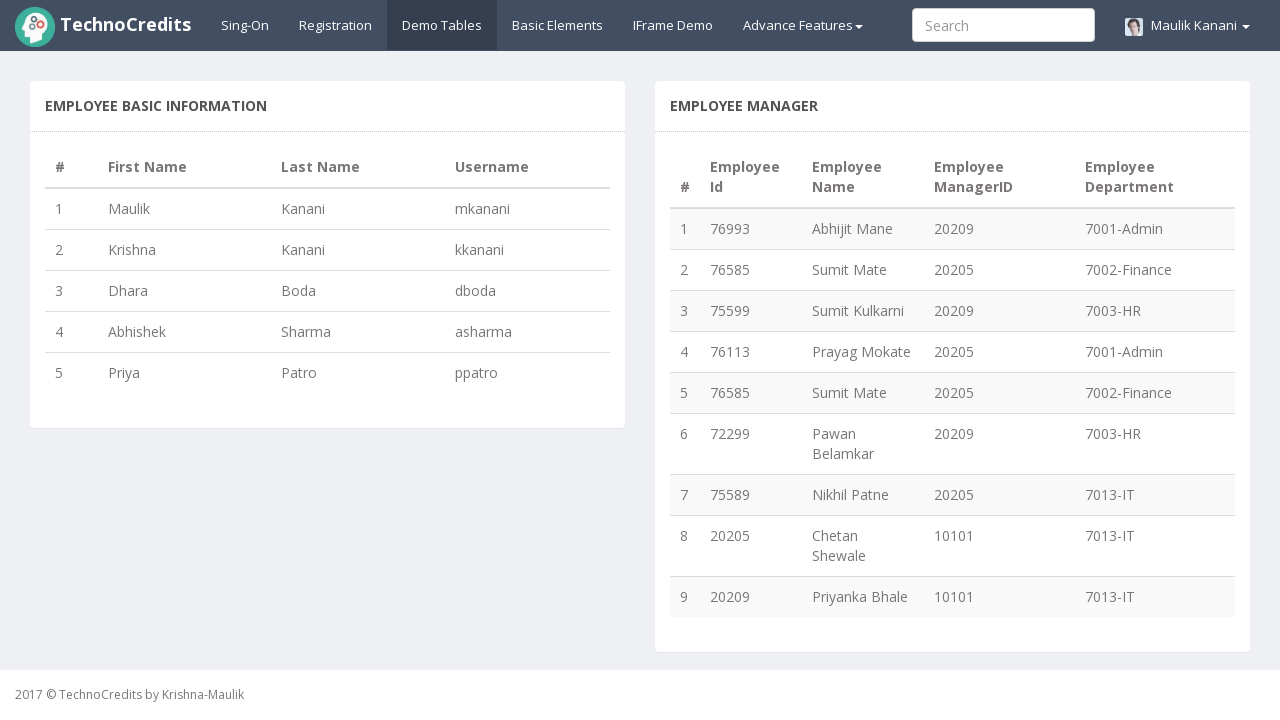

Retrieved column count: 4 columns
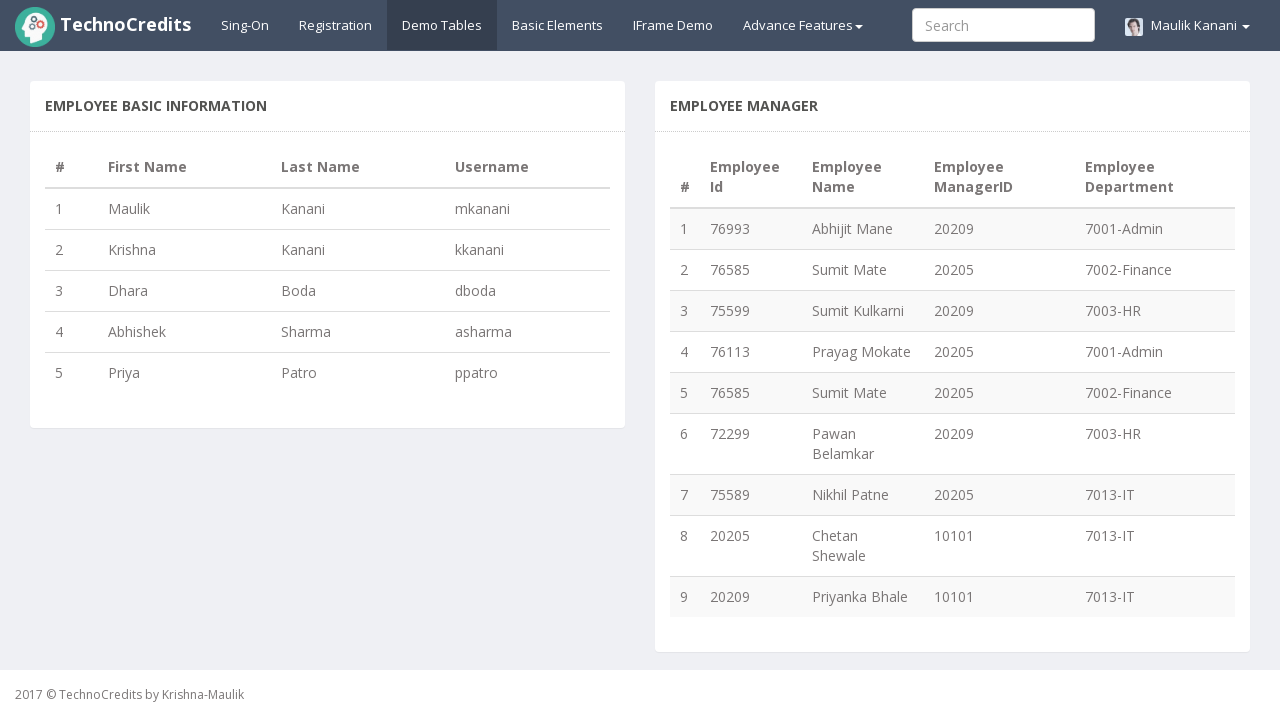

Retrieved row count: 5 rows
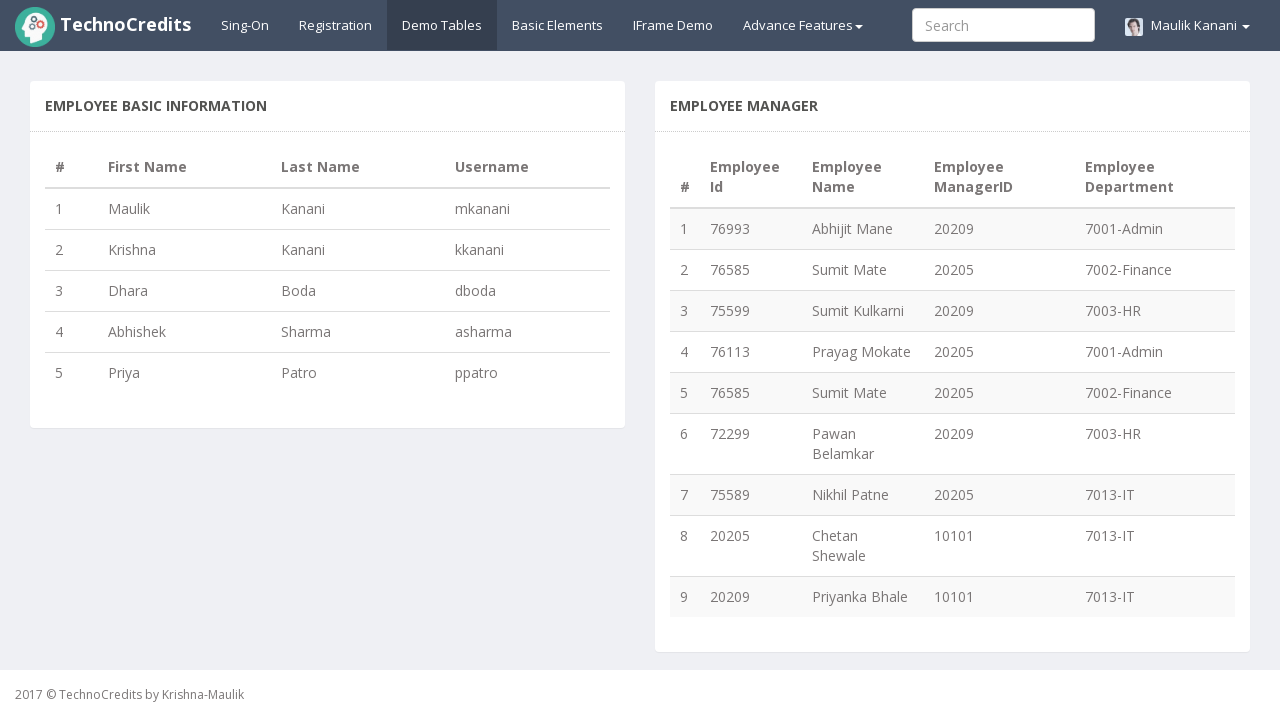

Extracted and printed data from row 1: 1 Maulik Kanani mkanani
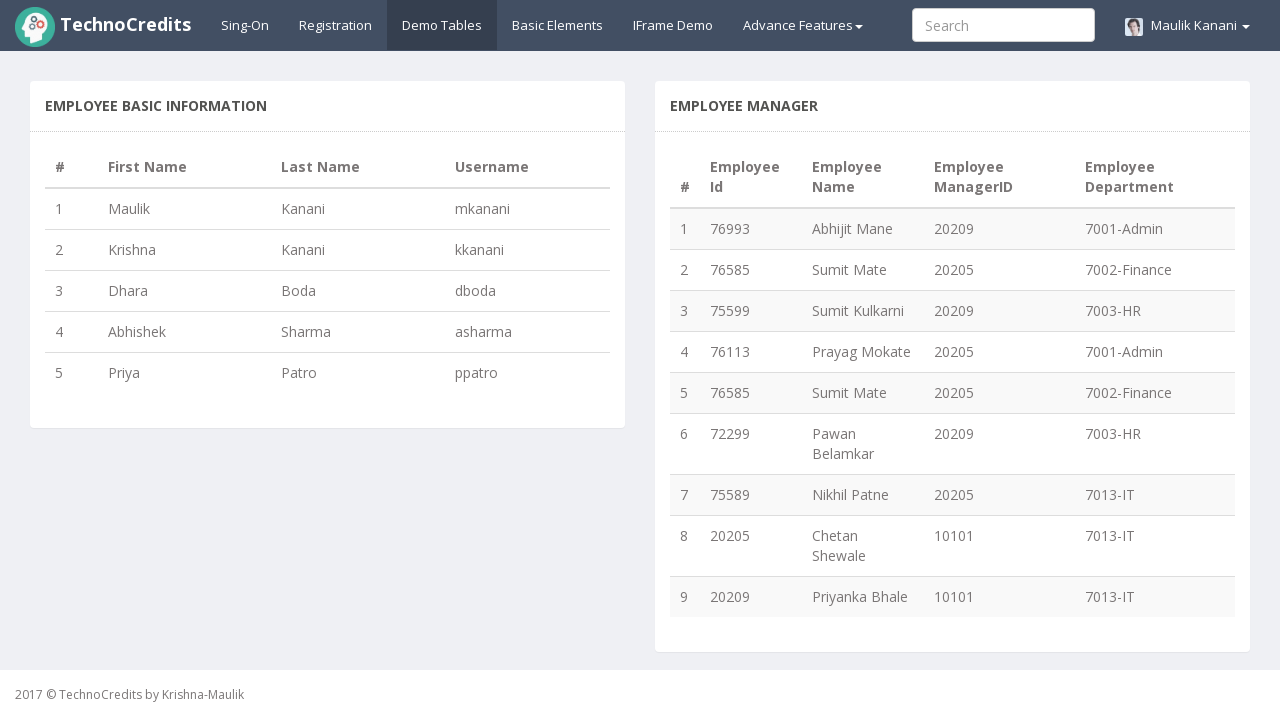

Extracted and printed data from row 2: 2 Krishna Kanani kkanani
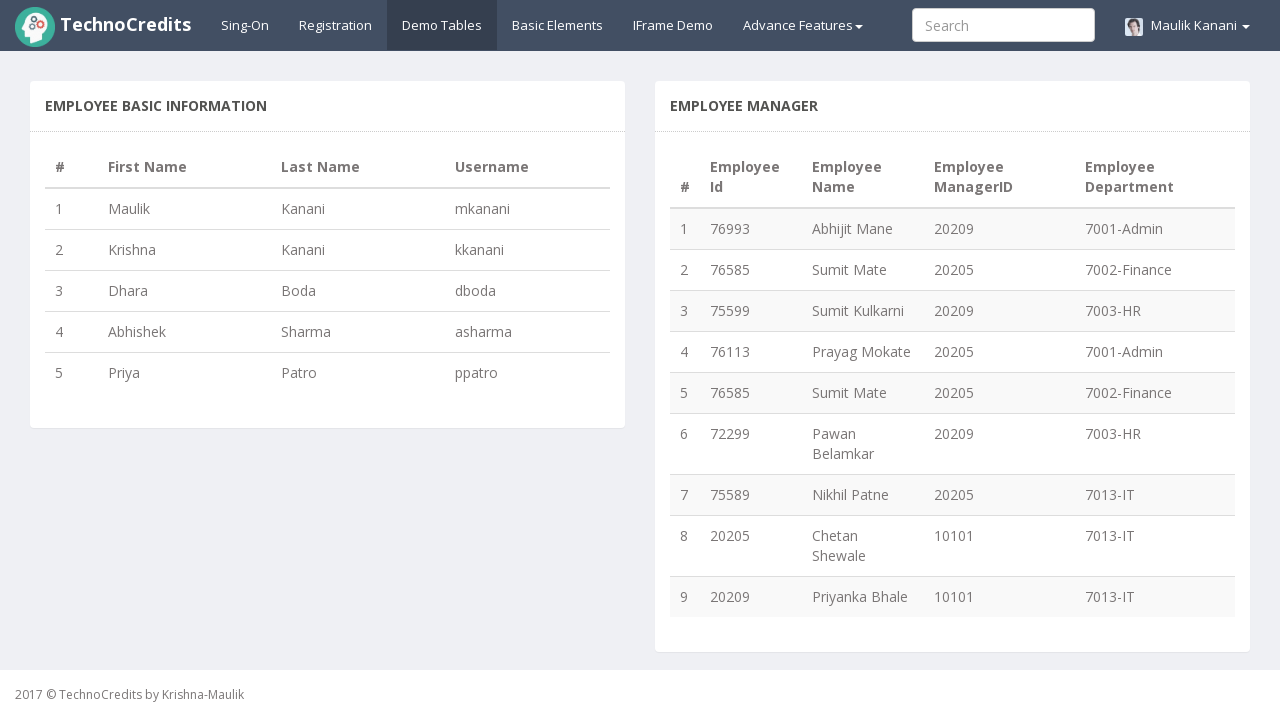

Extracted and printed data from row 3: 3 Dhara Boda dboda
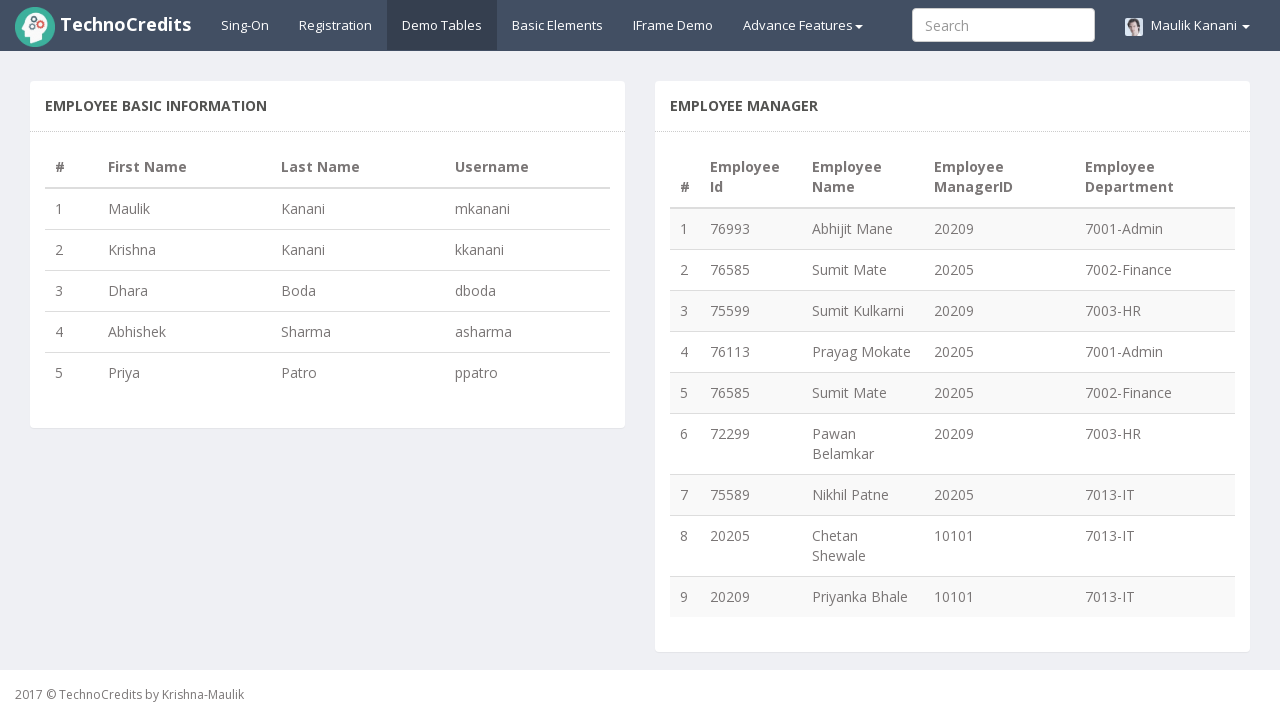

Extracted and printed data from row 4: 4 Abhishek Sharma asharma
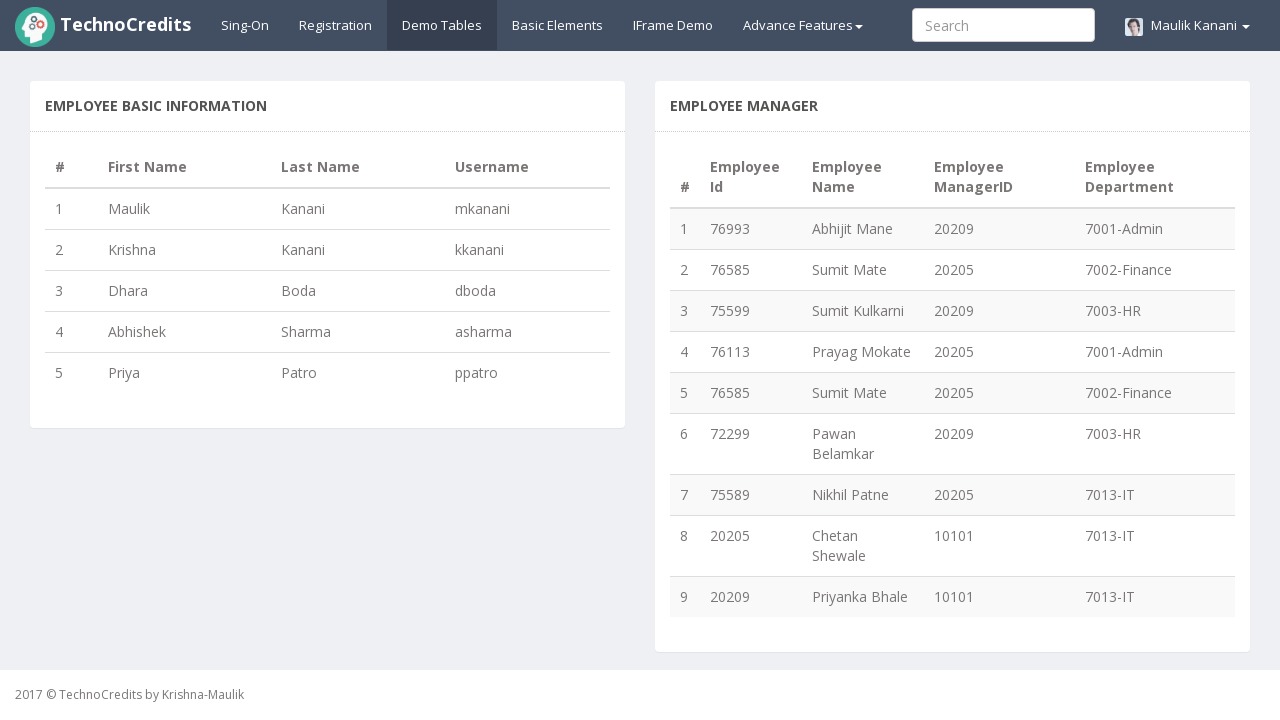

Extracted and printed data from row 5: 5 Priya Patro ppatro
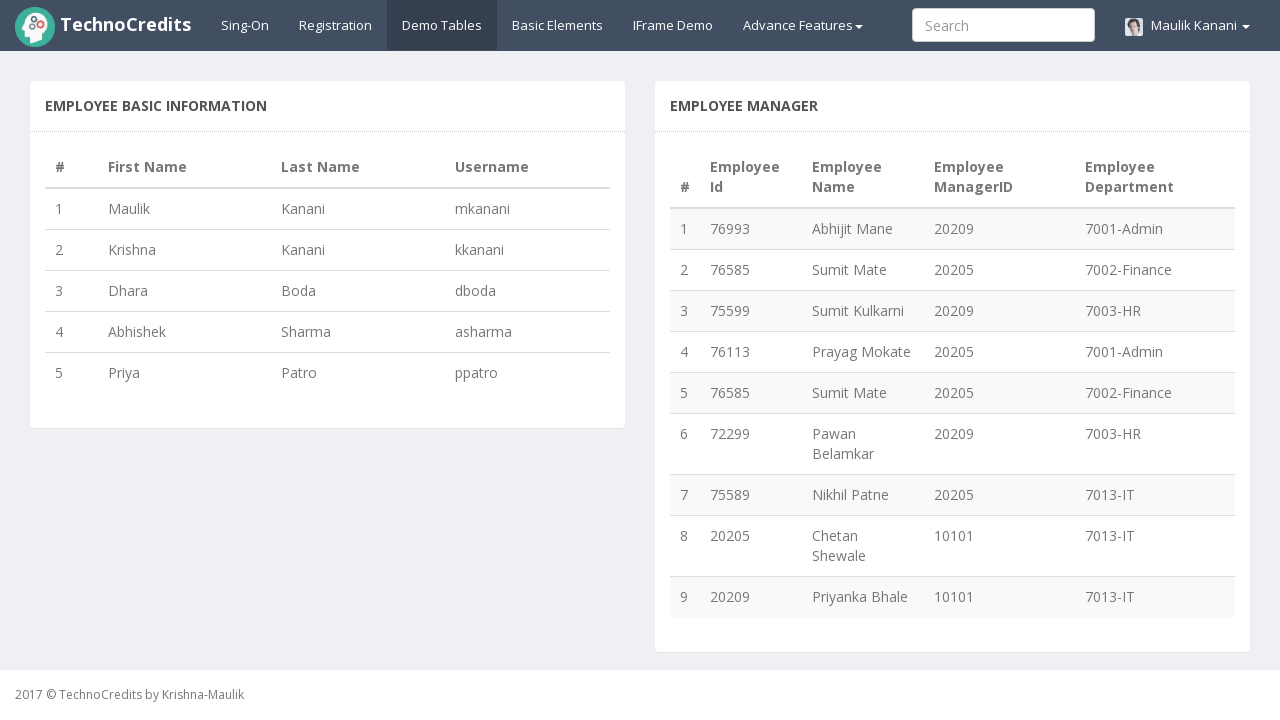

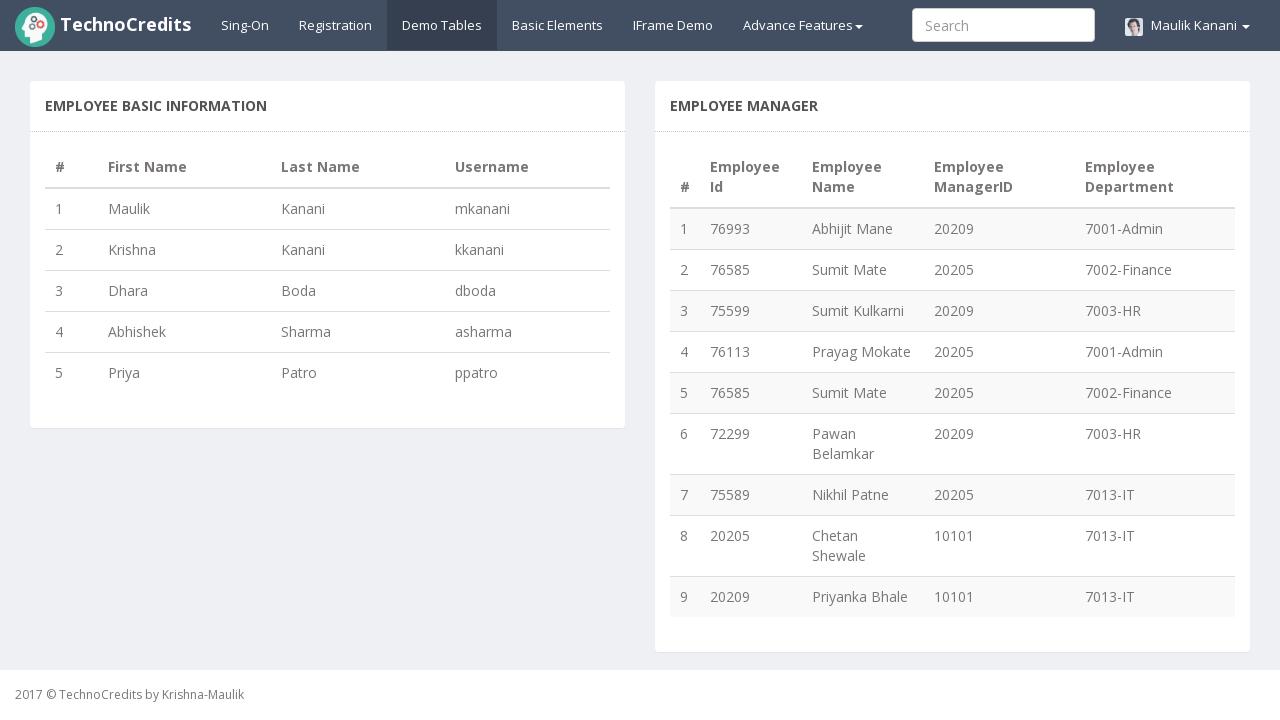